Tests page refresh functionality by reloading the page multiple times

Starting URL: http://compendiumdev.co.uk/selenium/refresh.php

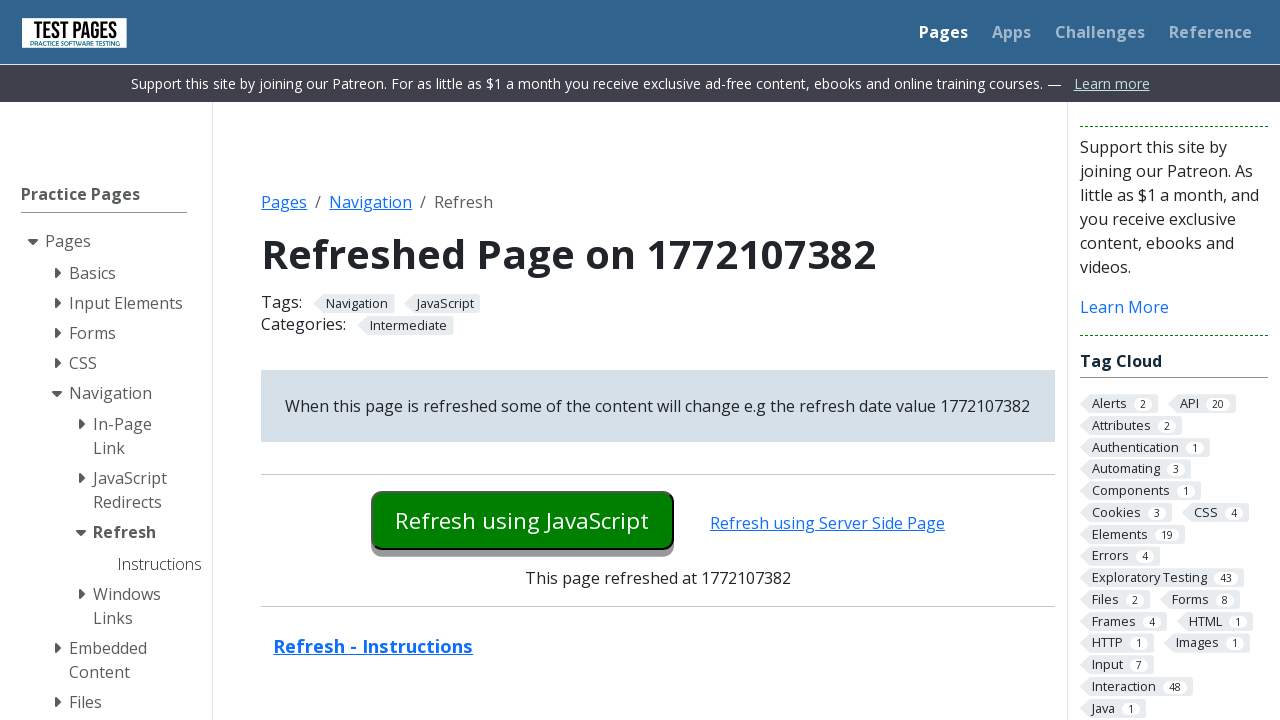

Navigated to refresh test page
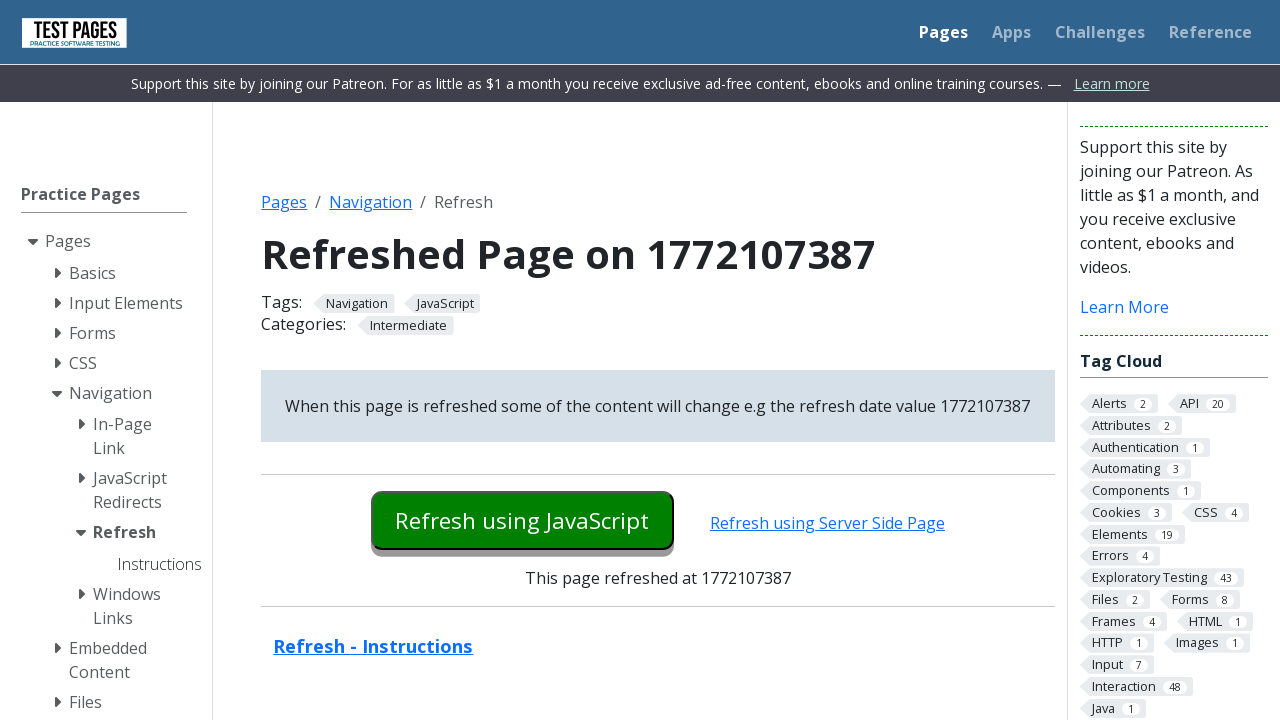

First page reload triggered
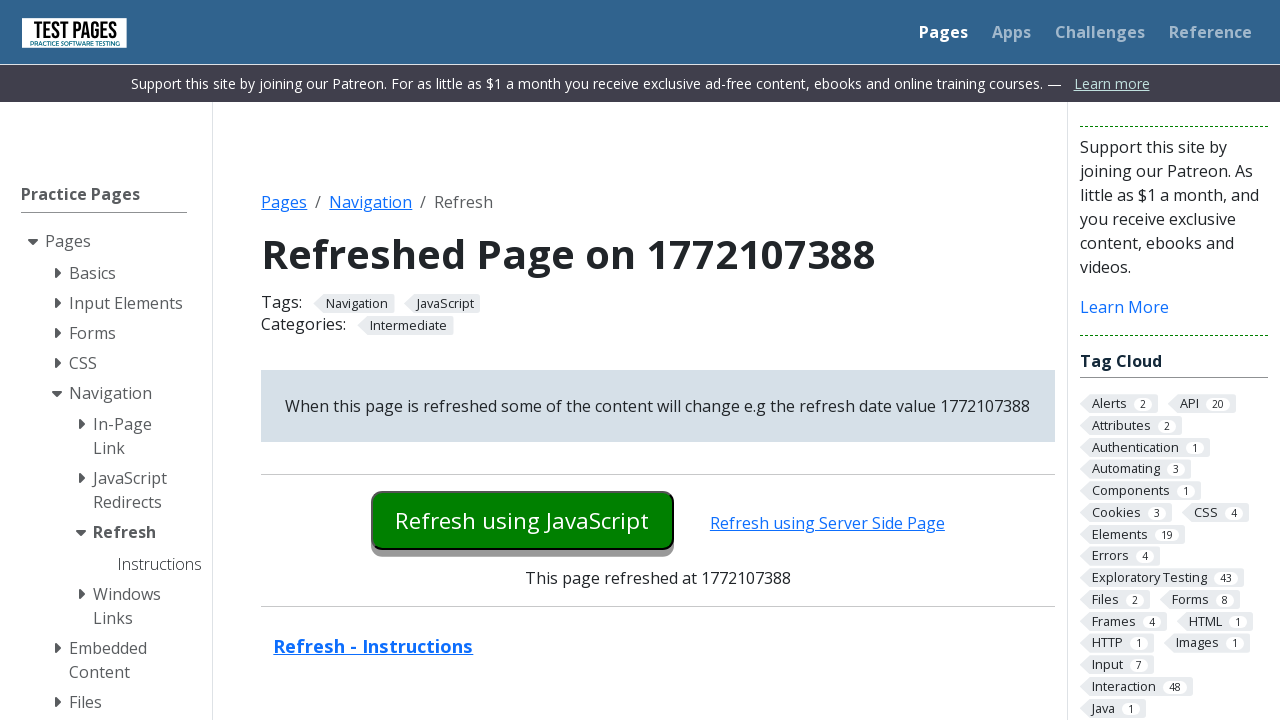

Page loaded after first refresh
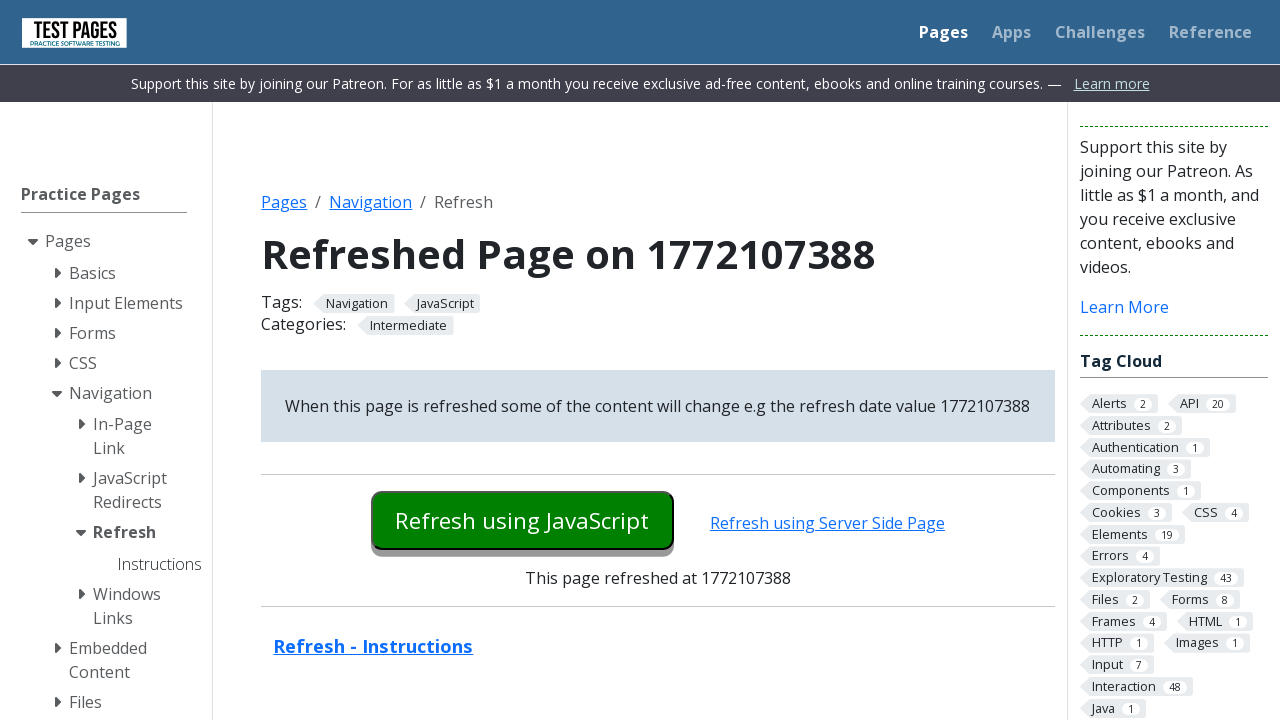

Second page reload triggered
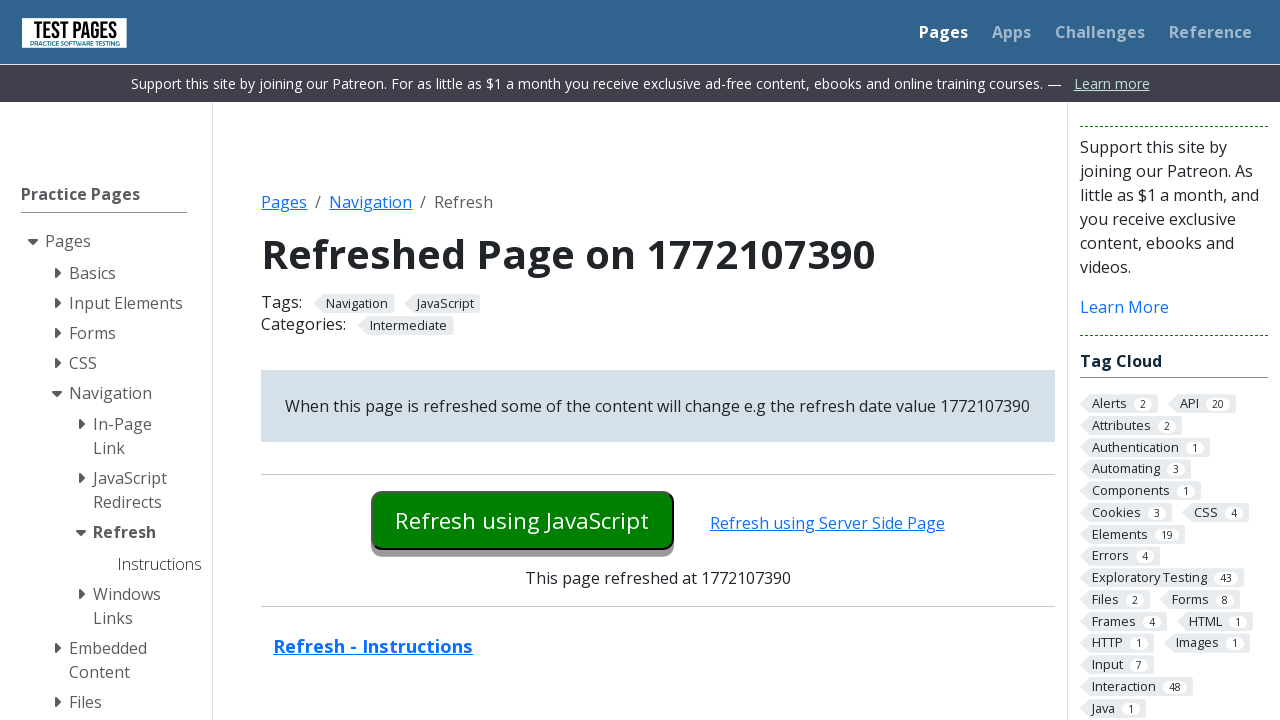

Page loaded after second refresh
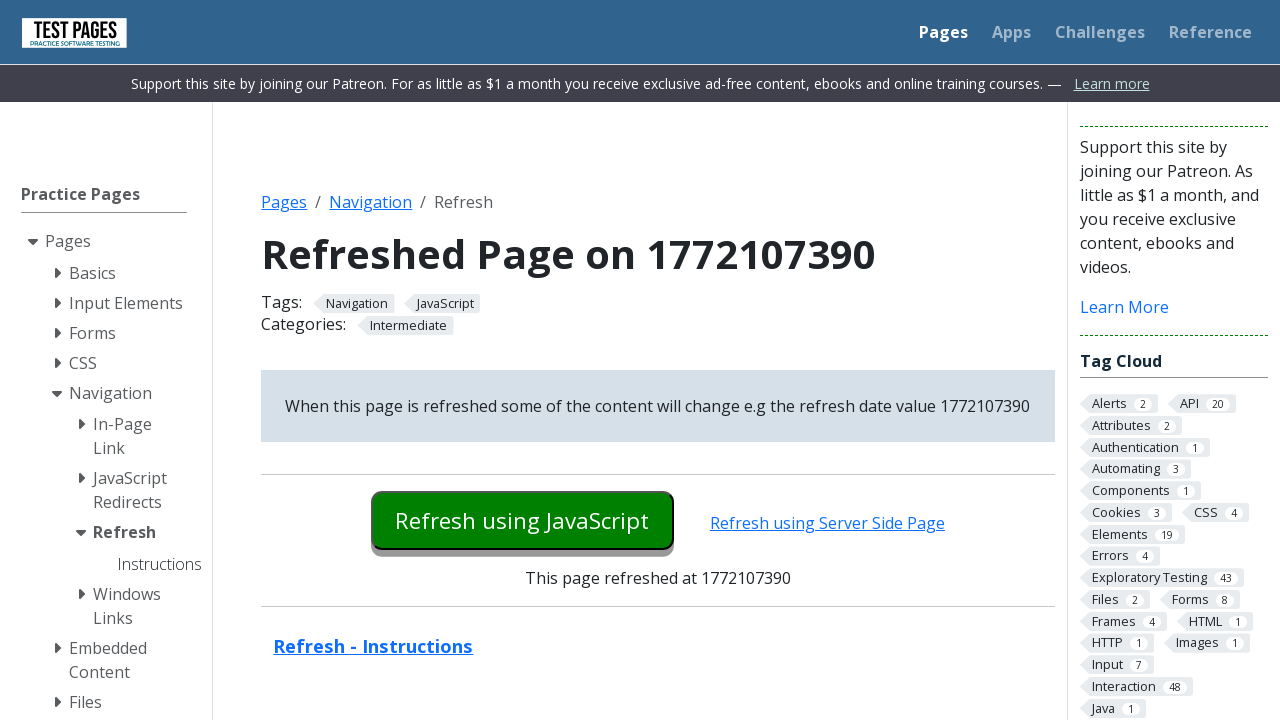

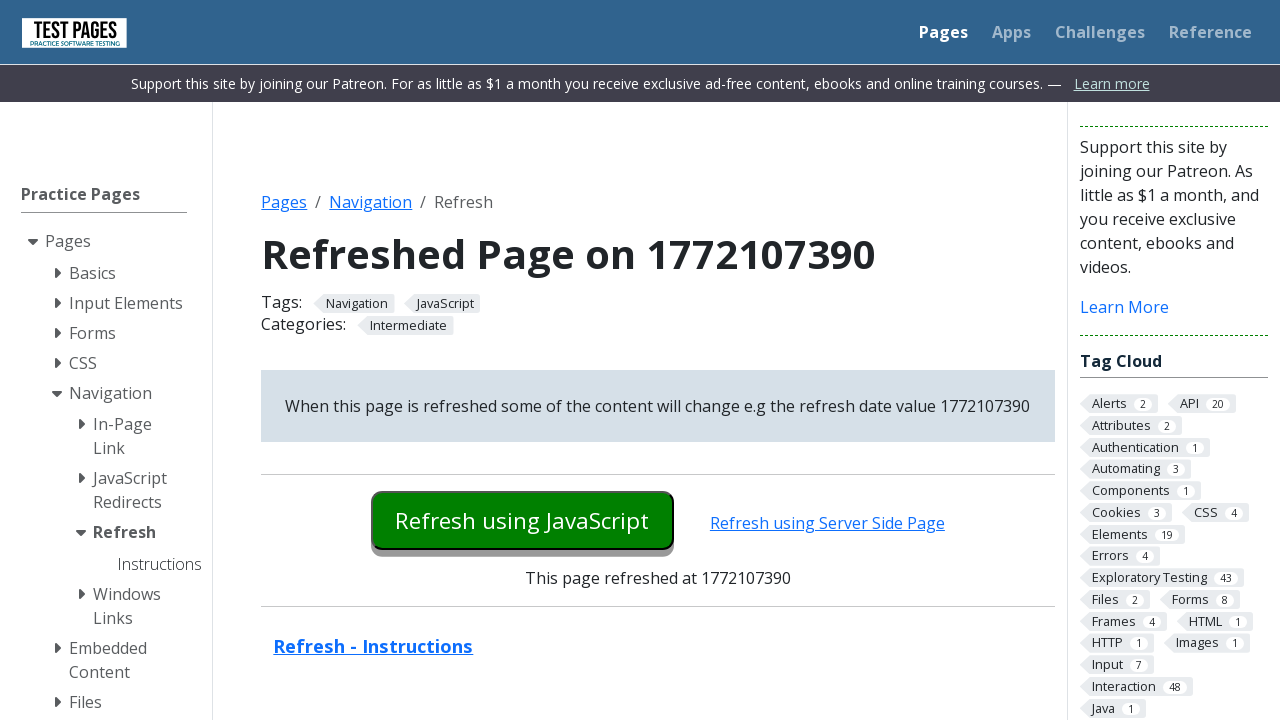